Tests the add/remove elements functionality by clicking Add Element button, verifying Delete button appears, clicking Delete, and verifying the page title remains visible

Starting URL: https://the-internet.herokuapp.com/add_remove_elements/

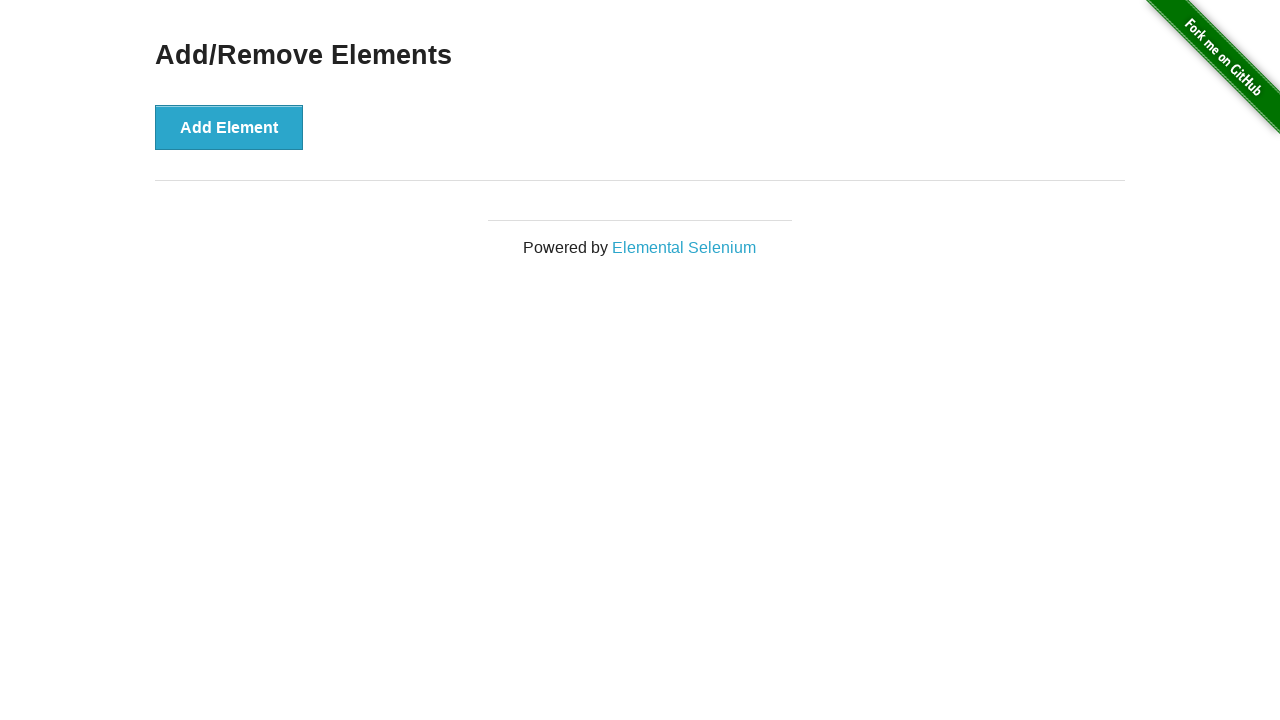

Clicked Add Element button at (229, 127) on button[onclick='addElement()']
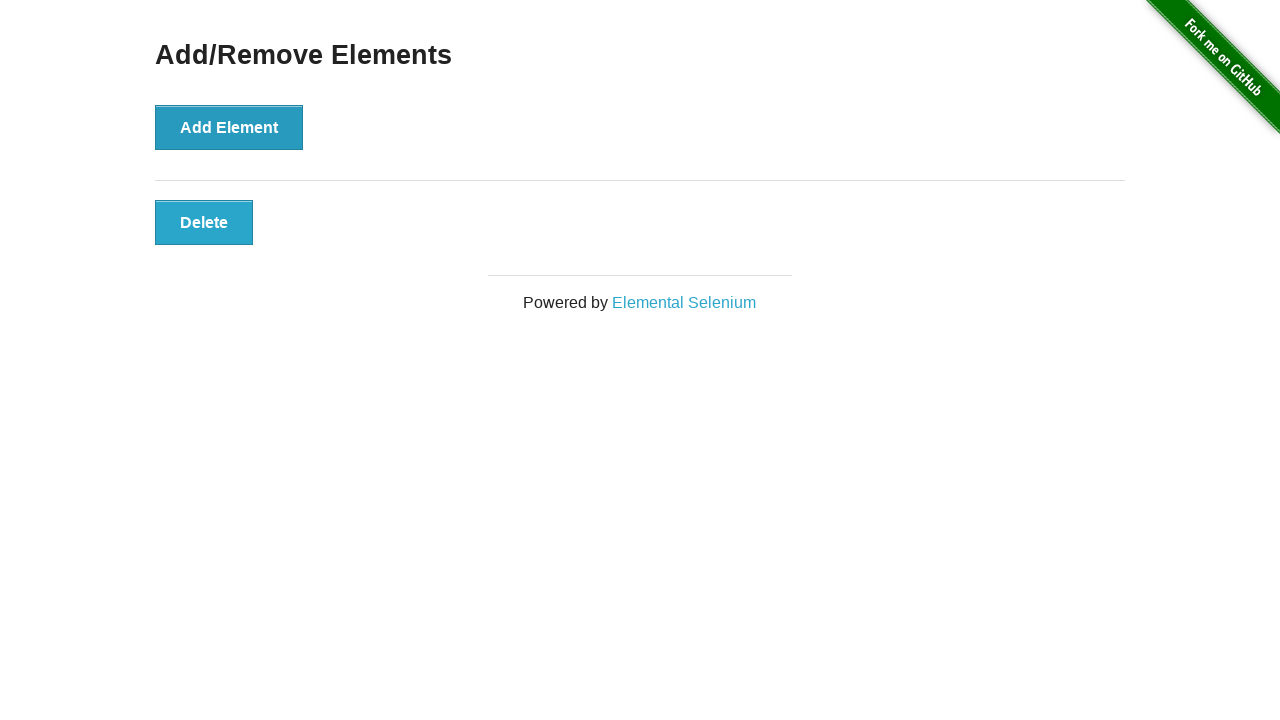

Delete button appeared after adding element
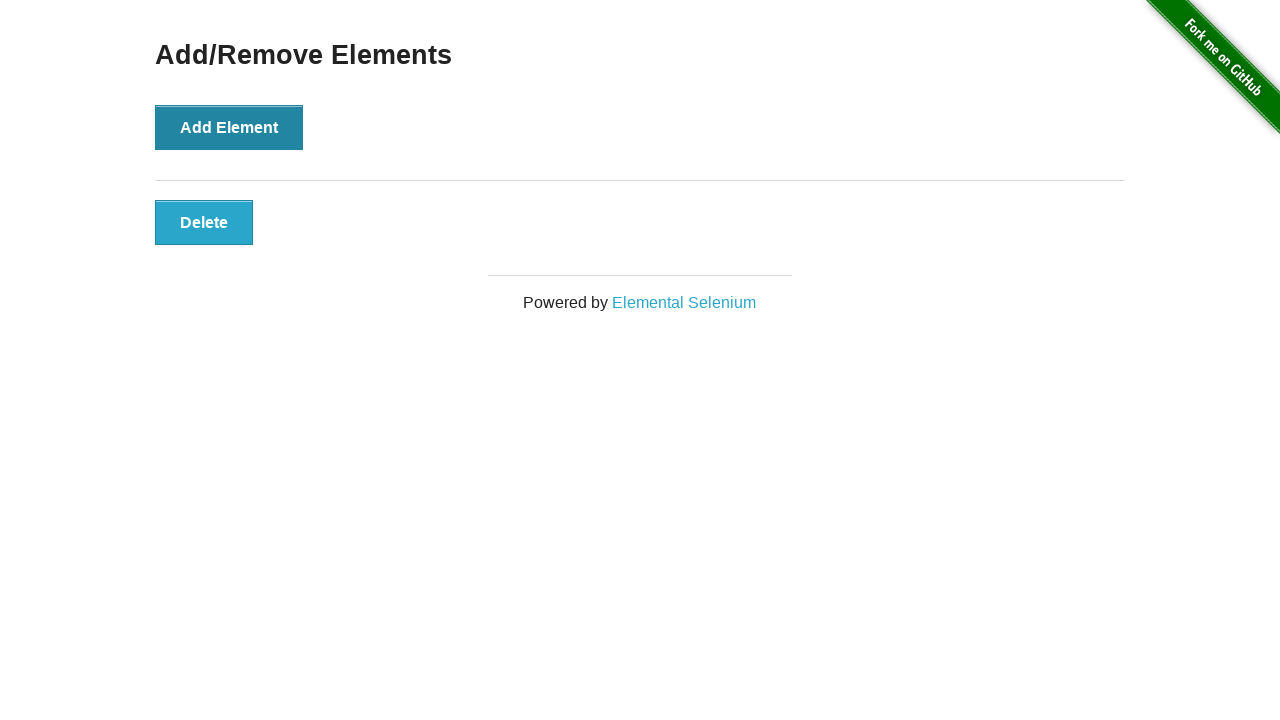

Clicked Delete button to remove element at (204, 222) on button.added-manually
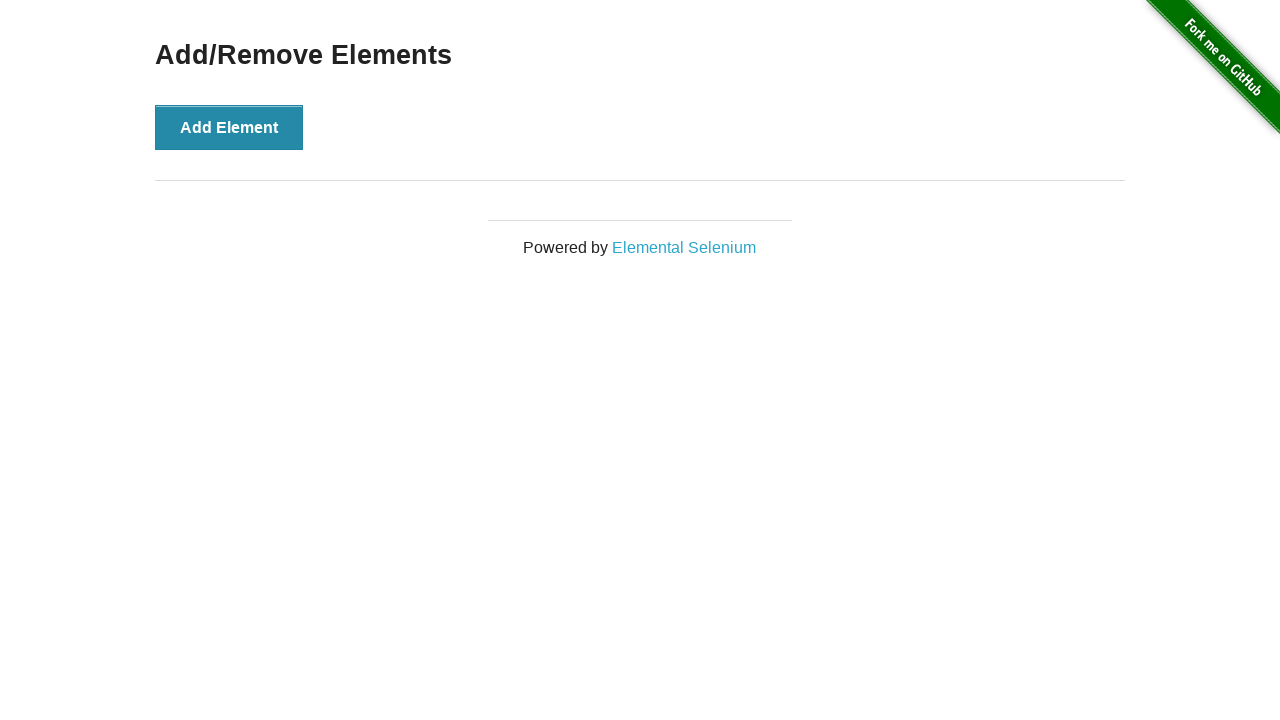

Verified Add/Remove Elements page title remains visible after deletion
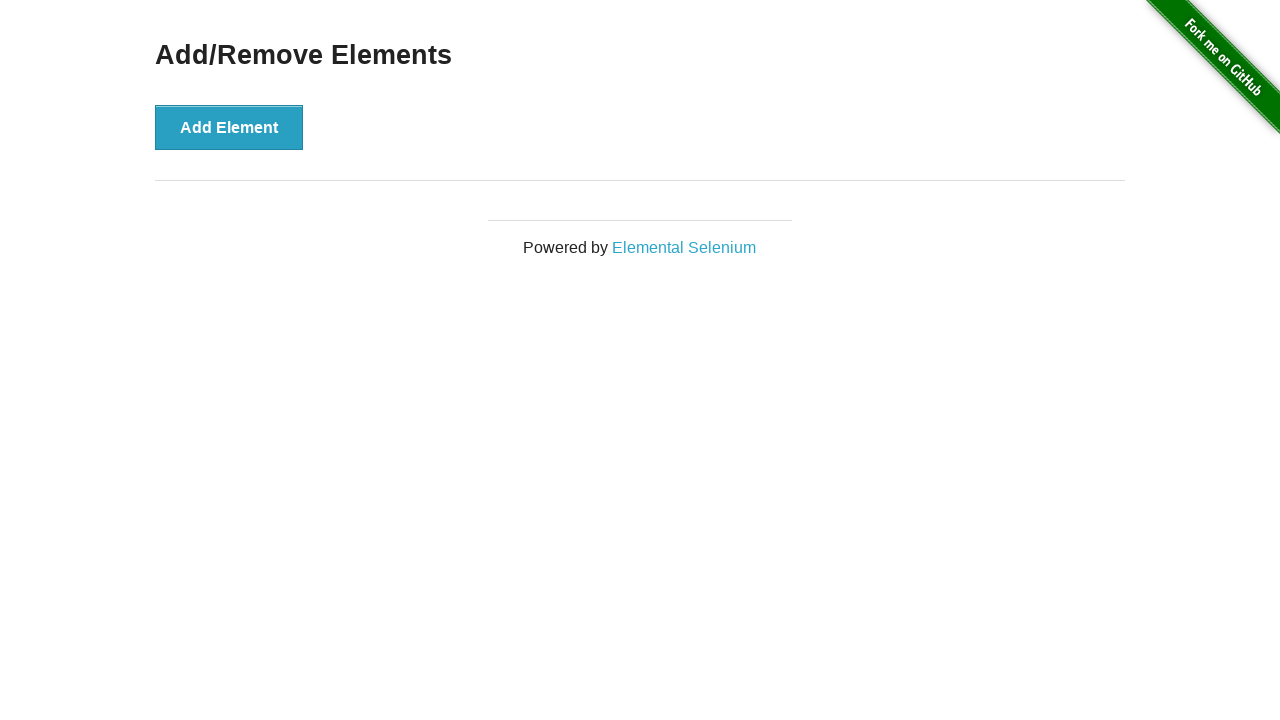

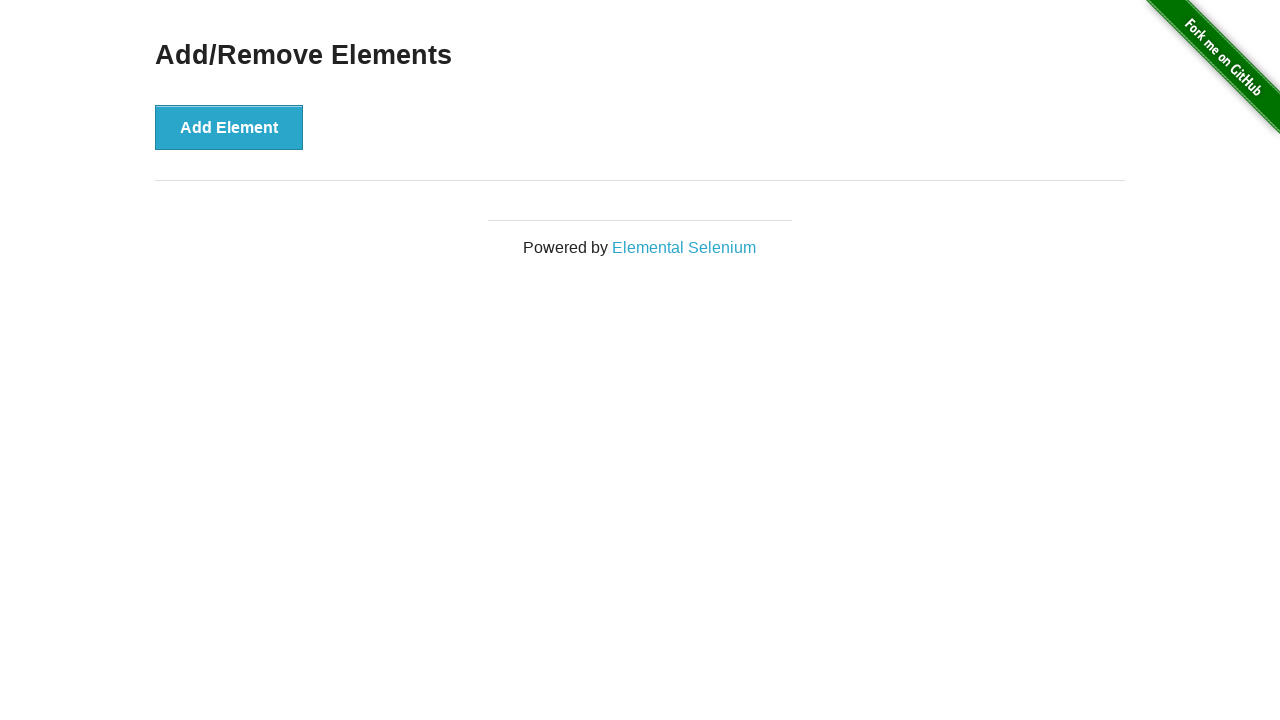